Tests clicking the Enquiry button on the homepage

Starting URL: https://sms-userpanel.netlify.app/

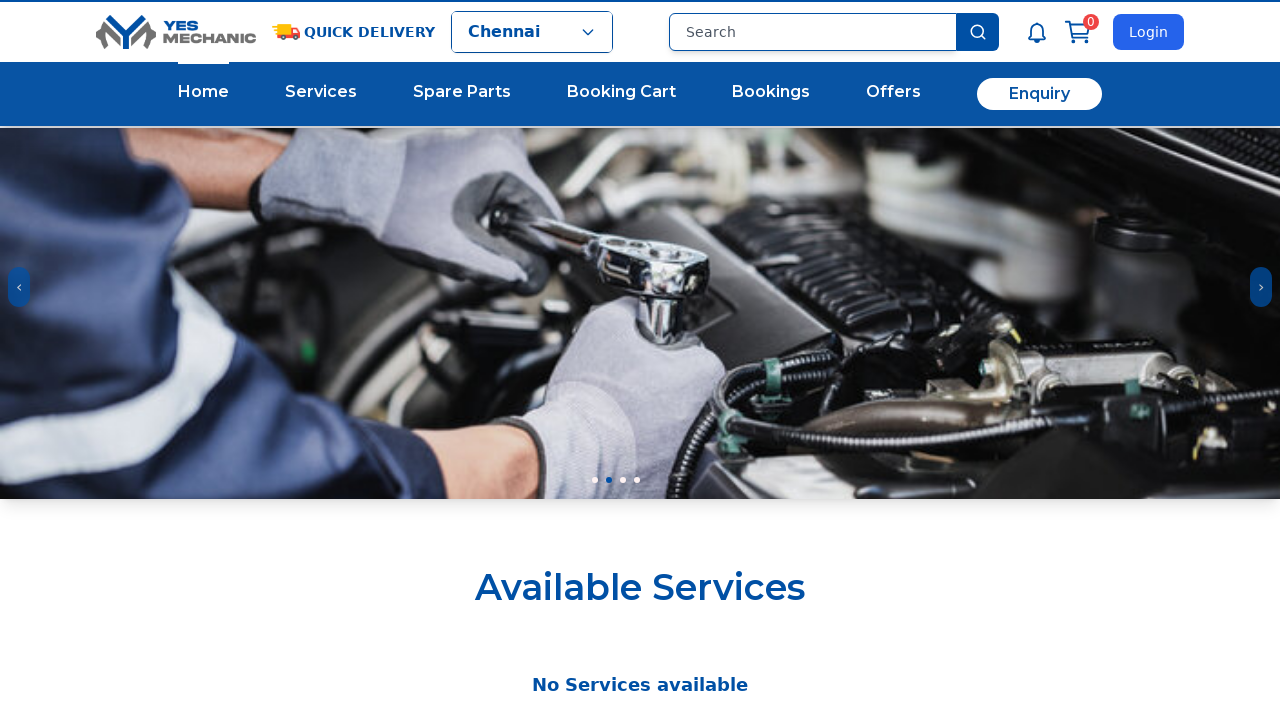

Navigated to homepage
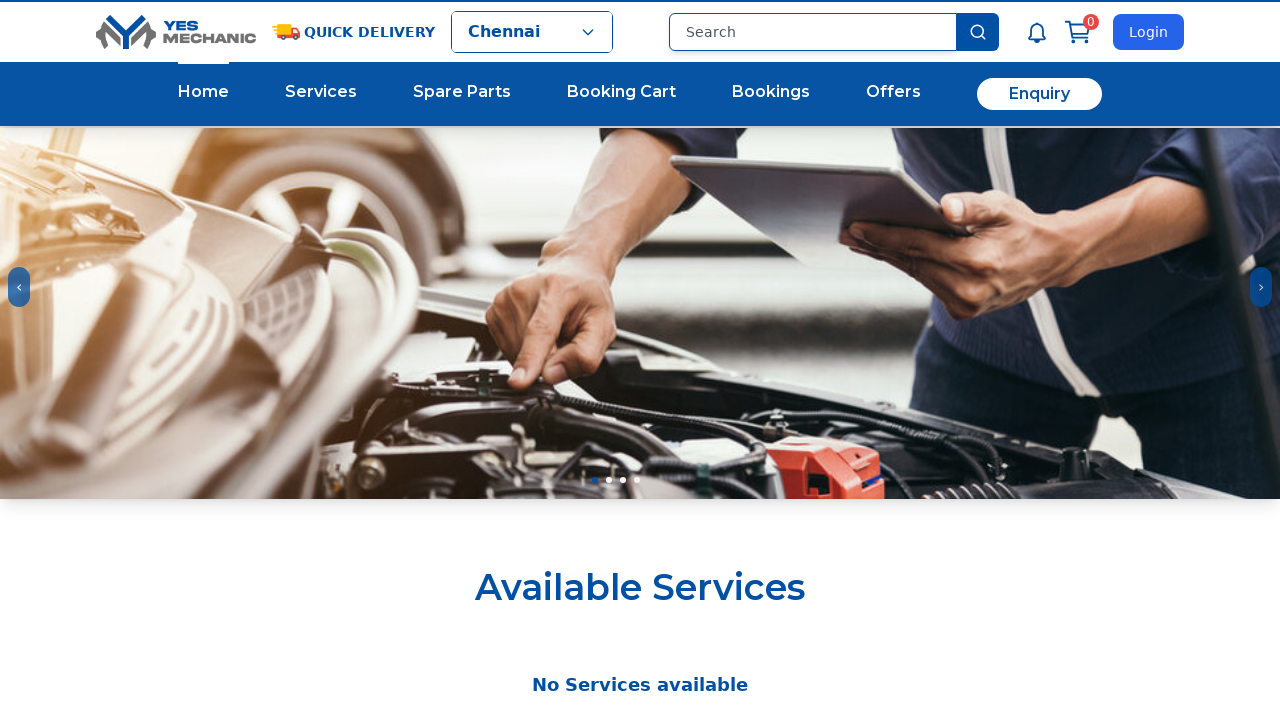

Clicked Enquiry button on homepage at (1040, 94) on button:has-text('Enquiry')
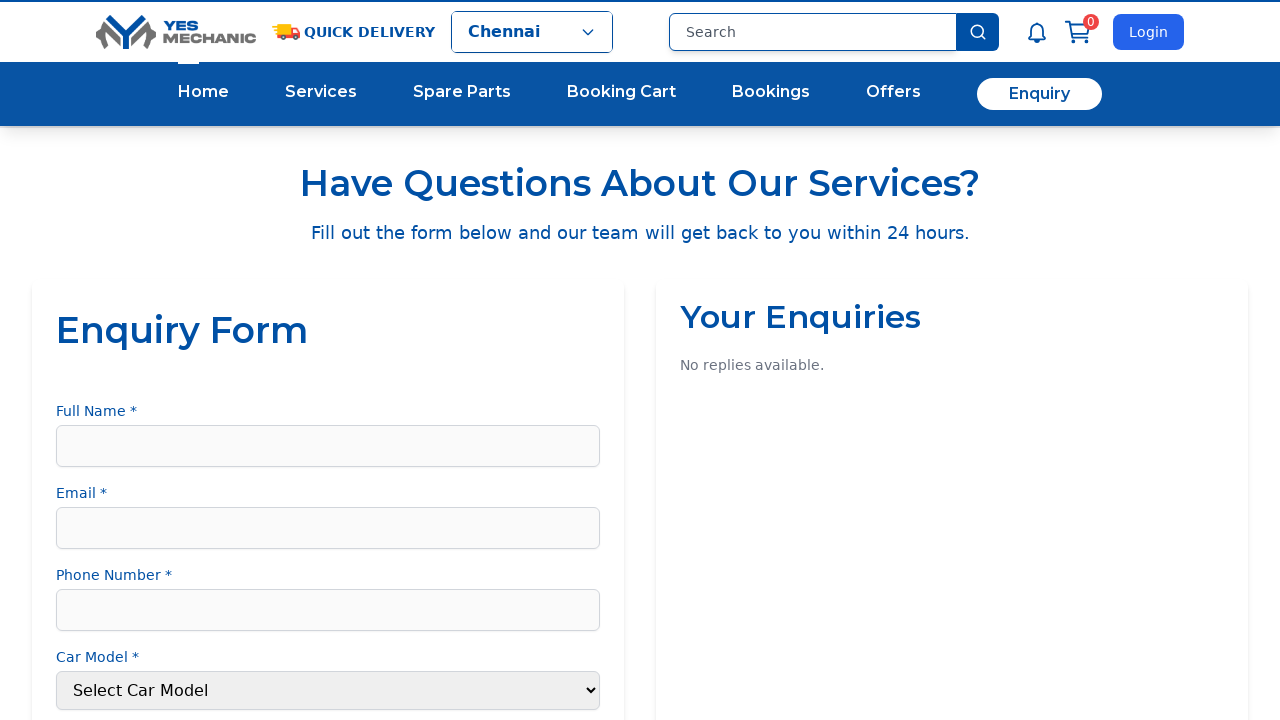

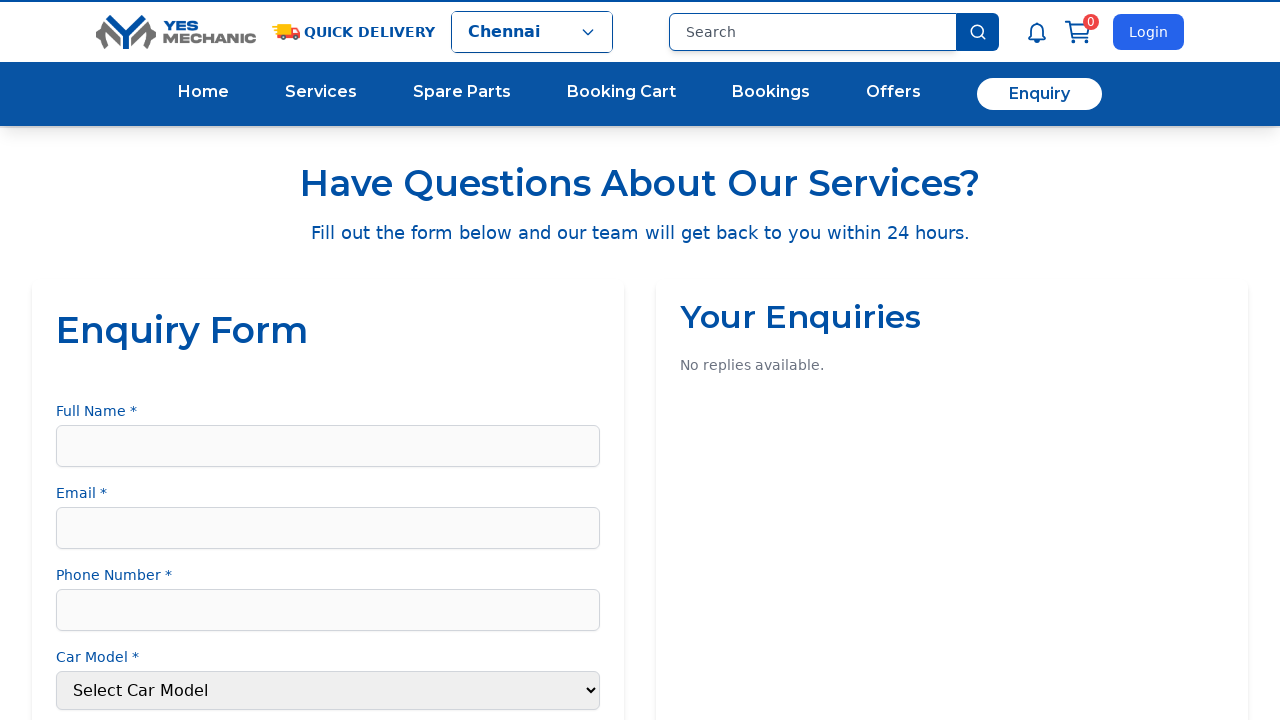